Tests window handling functionality by opening a new window, switching between parent and child windows, and verifying page titles

Starting URL: http://demo.automationtesting.in/Windows.html

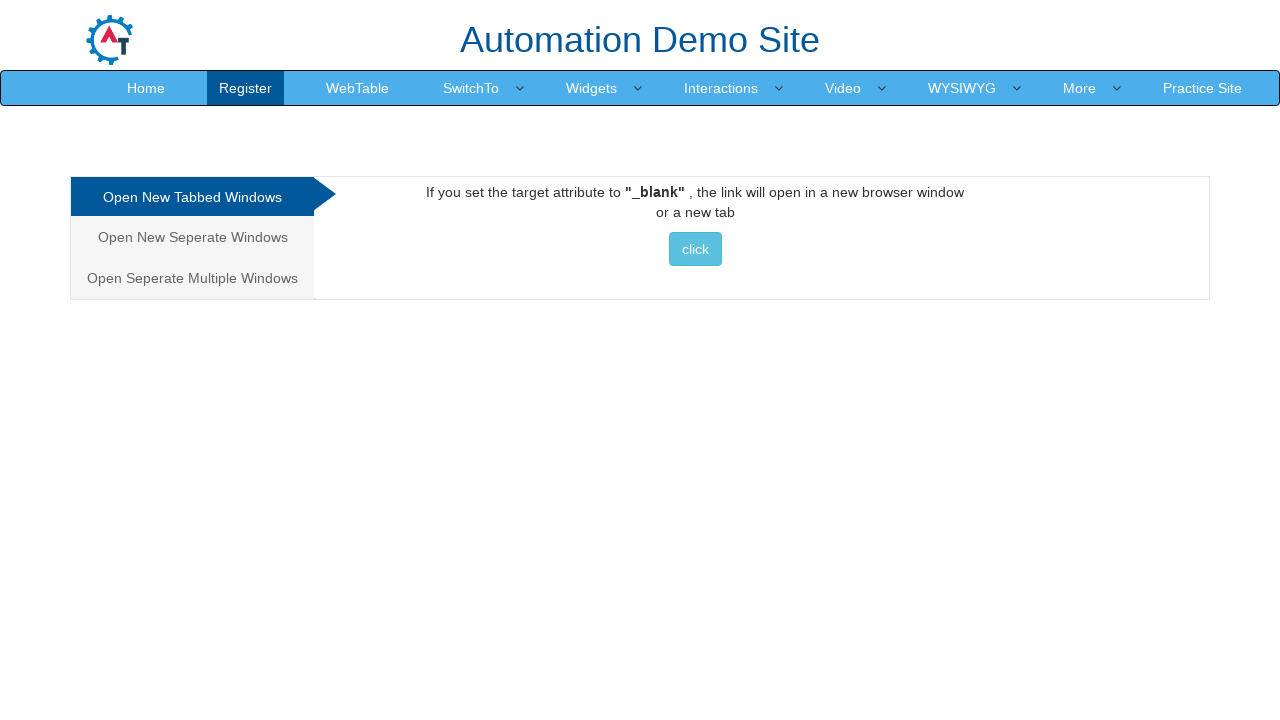

Clicked link to open a new window at (695, 249) on text=click
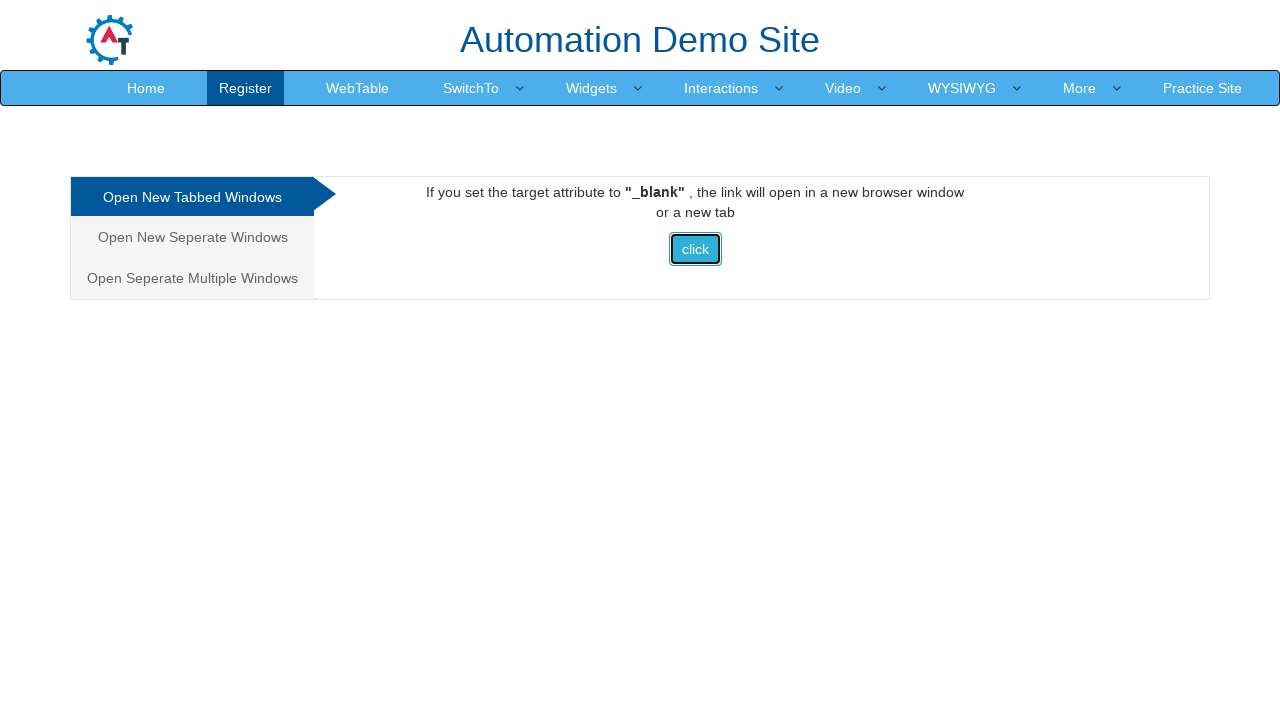

New window opened and page object acquired
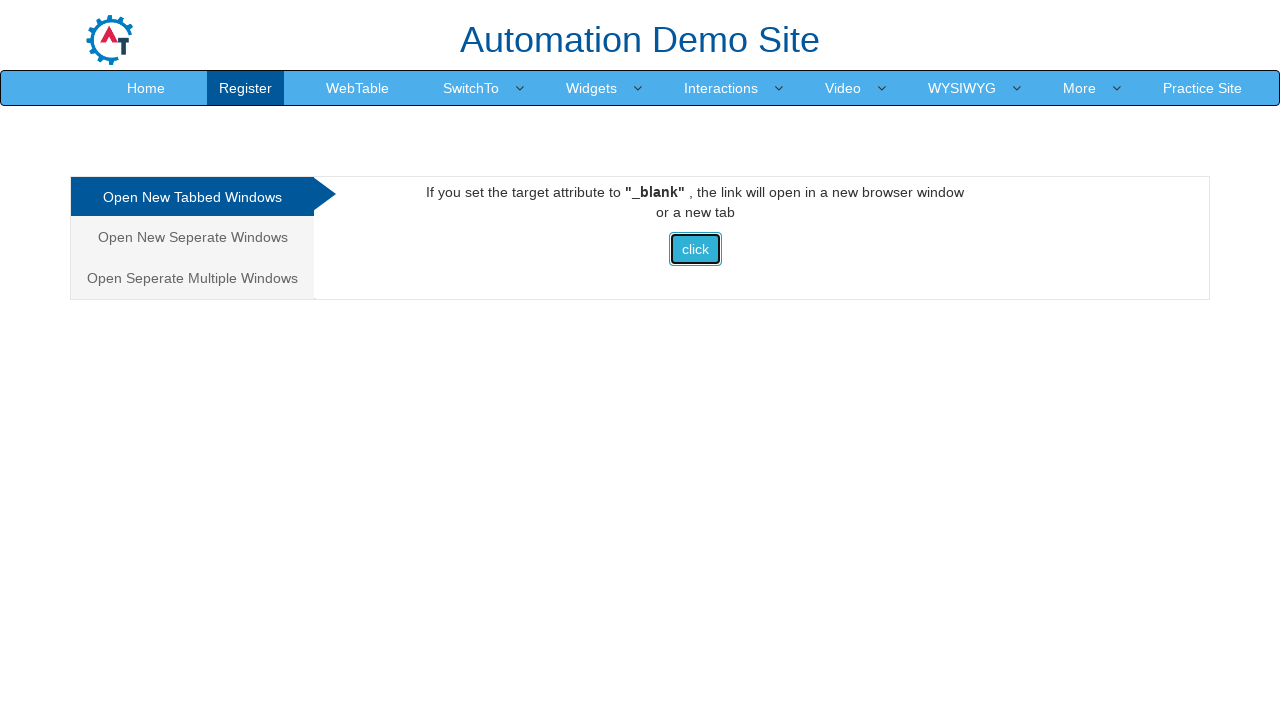

Retrieved parent window title: 'Frames & windows'
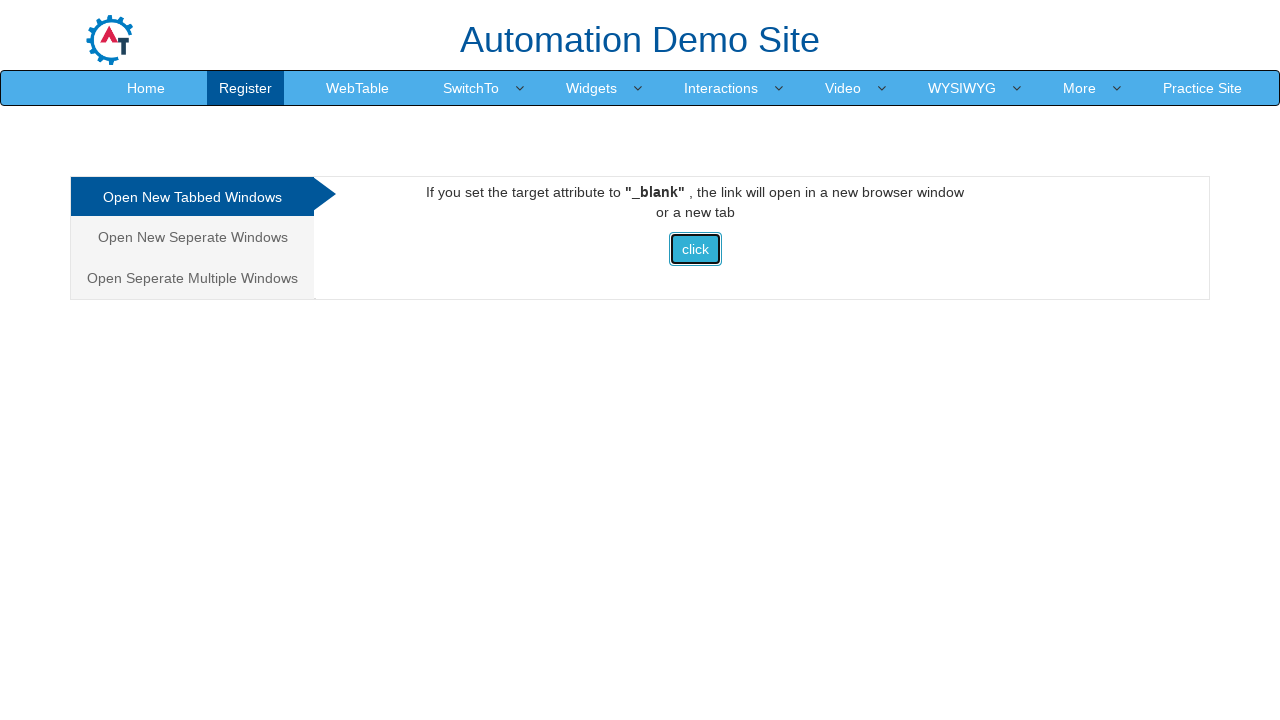

Retrieved child window title: 'Selenium'
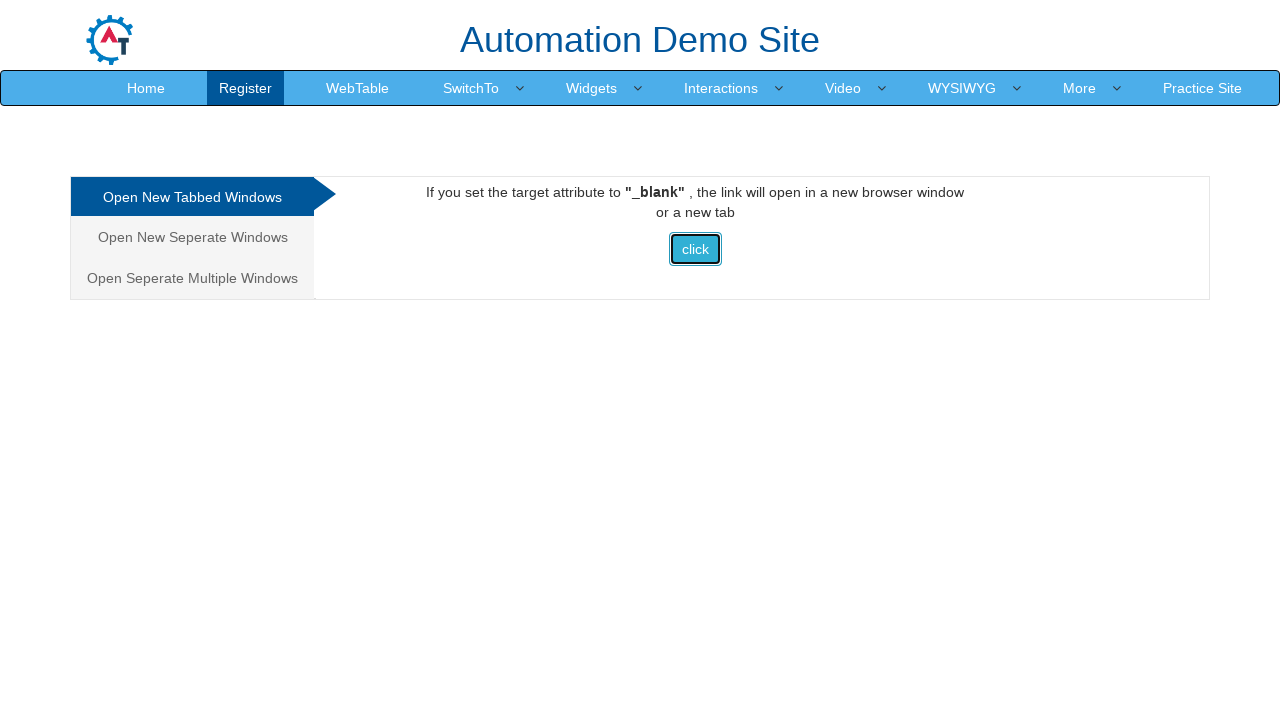

Verified parent window title: 'Frames & windows'
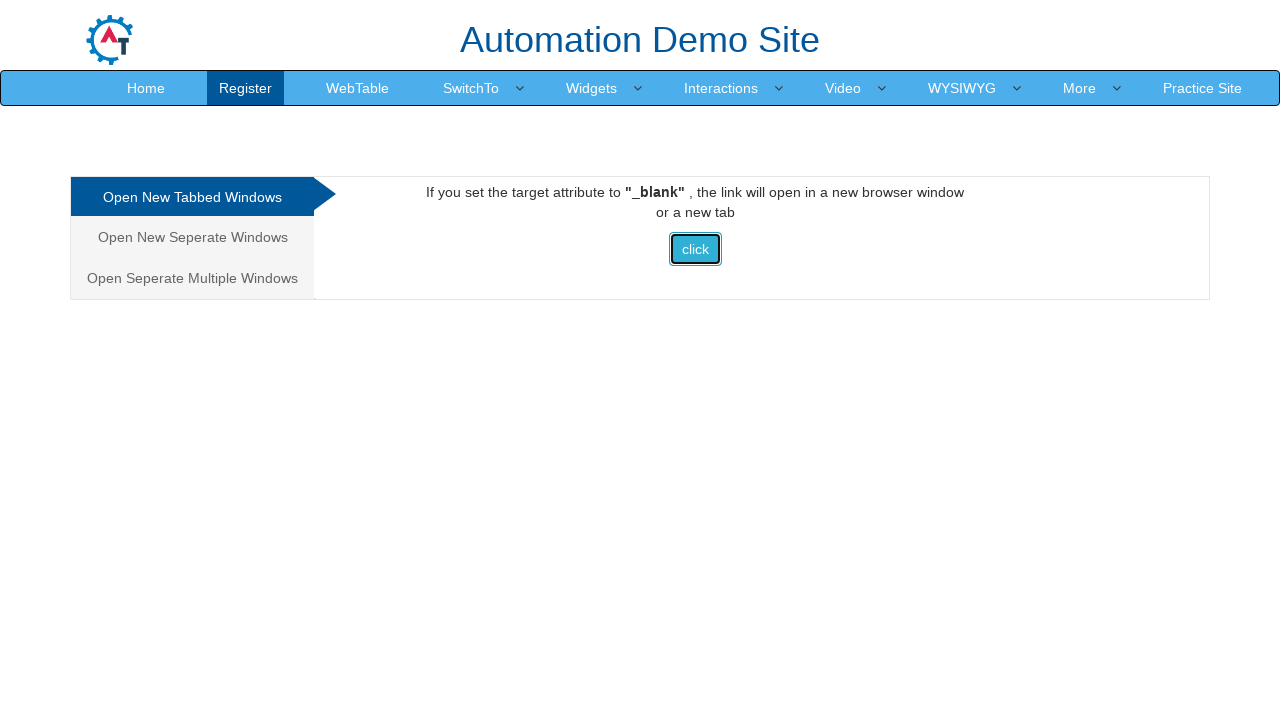

Closed child window
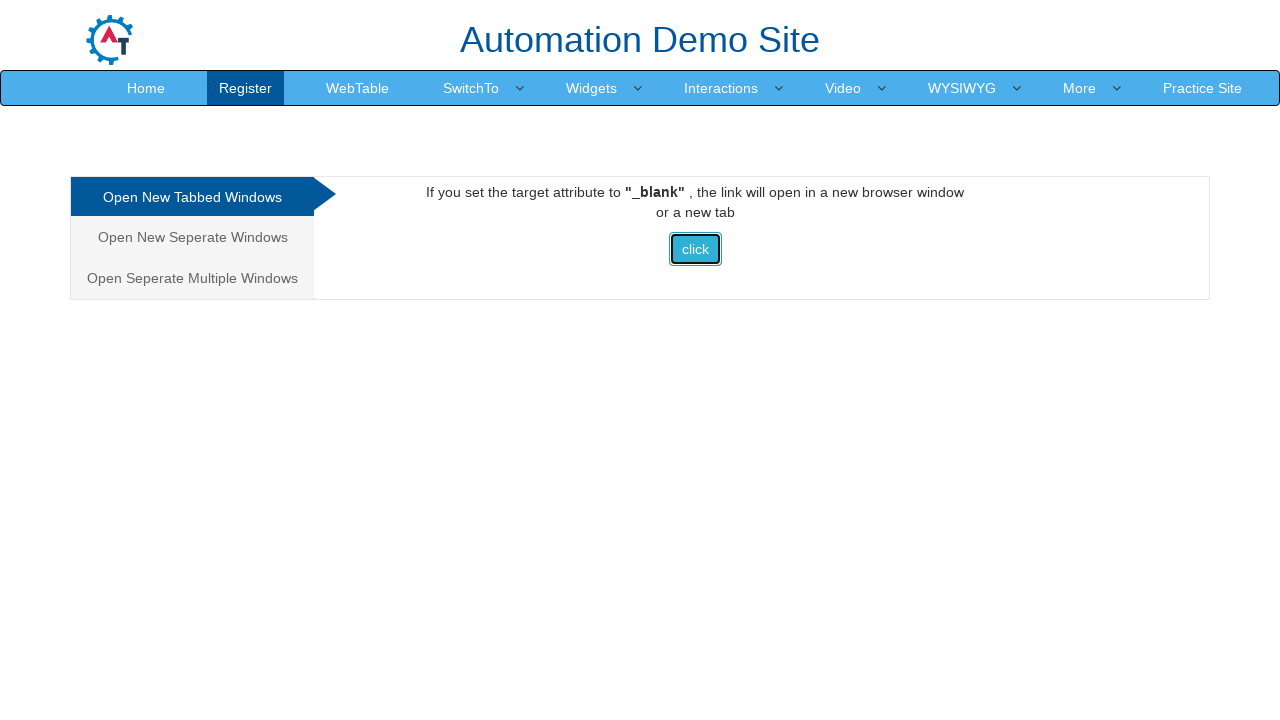

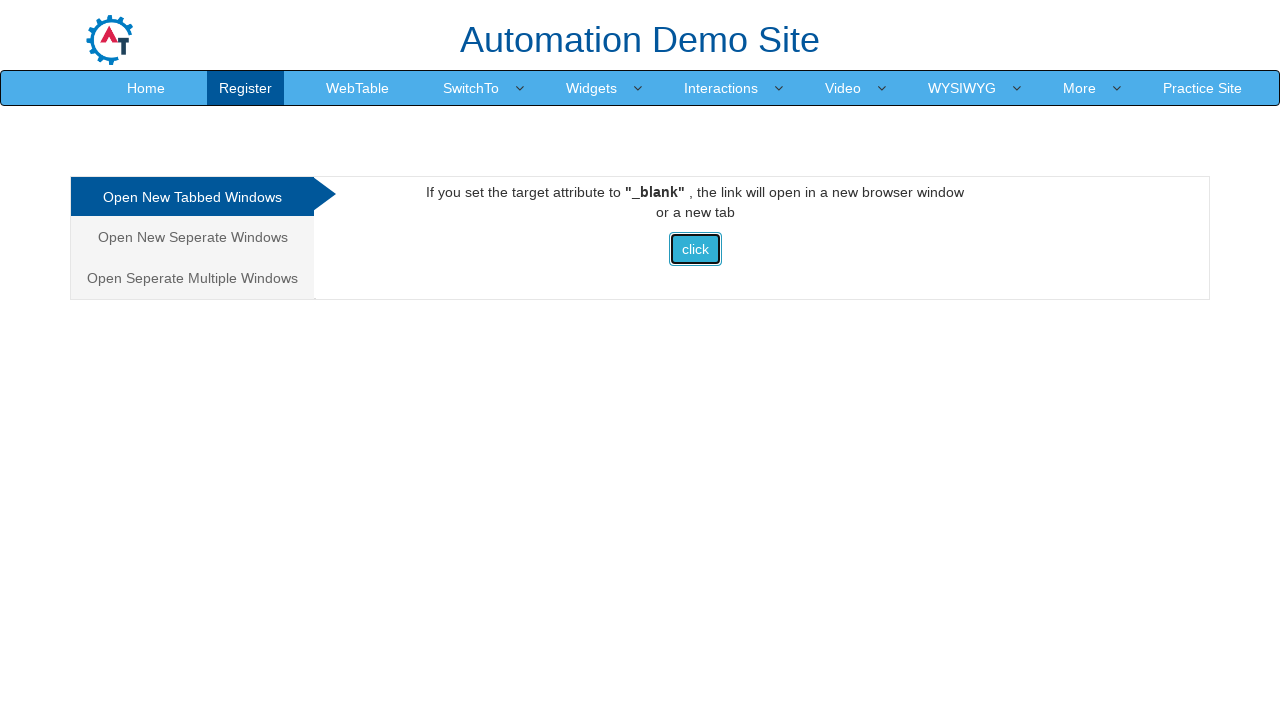